Navigates to FirstCry website and clicks on the "BOY FASHION" link to access the boys fashion section

Starting URL: https://www.firstcry.com/

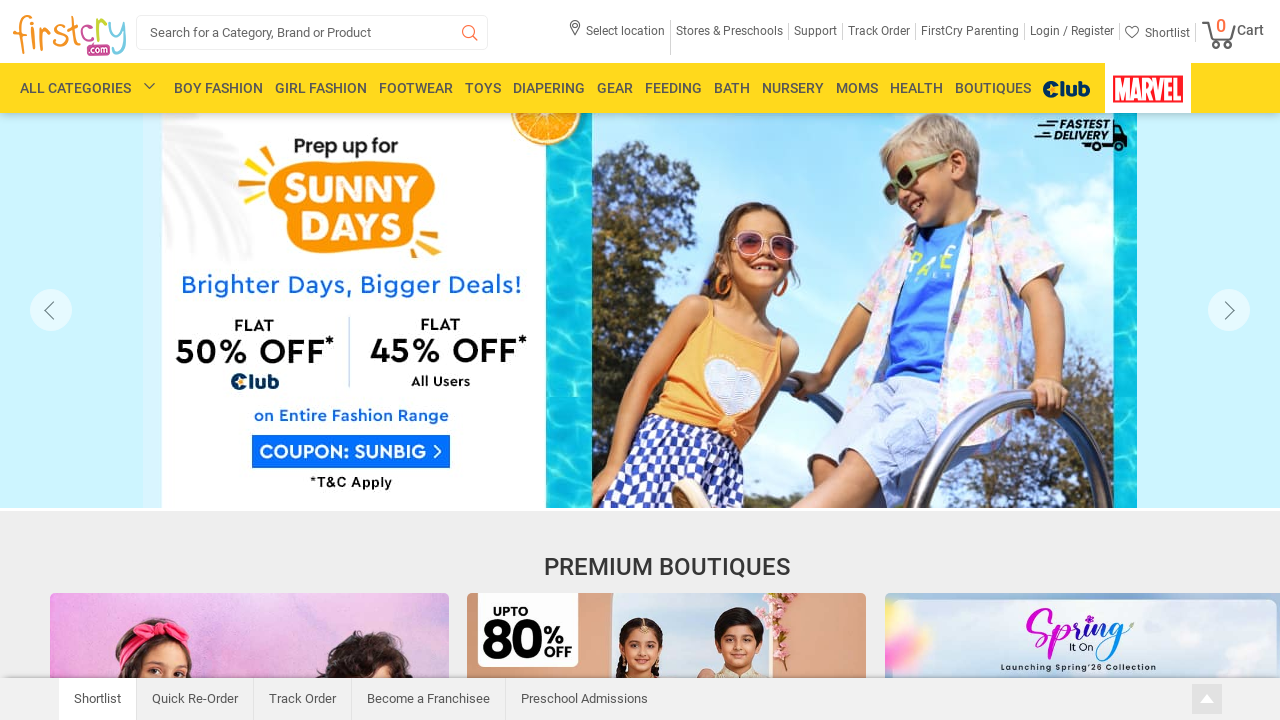

Navigated to FirstCry website homepage
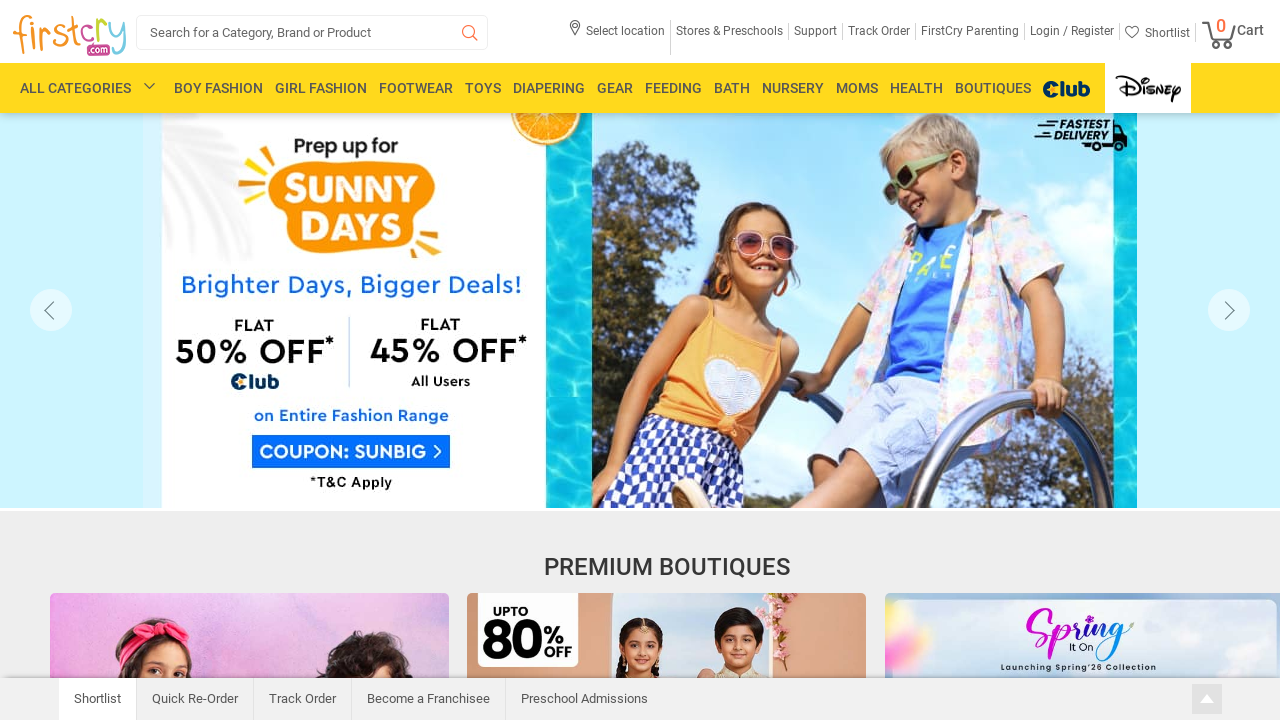

Clicked on the BOY FASHION link to access boys fashion section at (218, 88) on a:has-text('BOY FASHION')
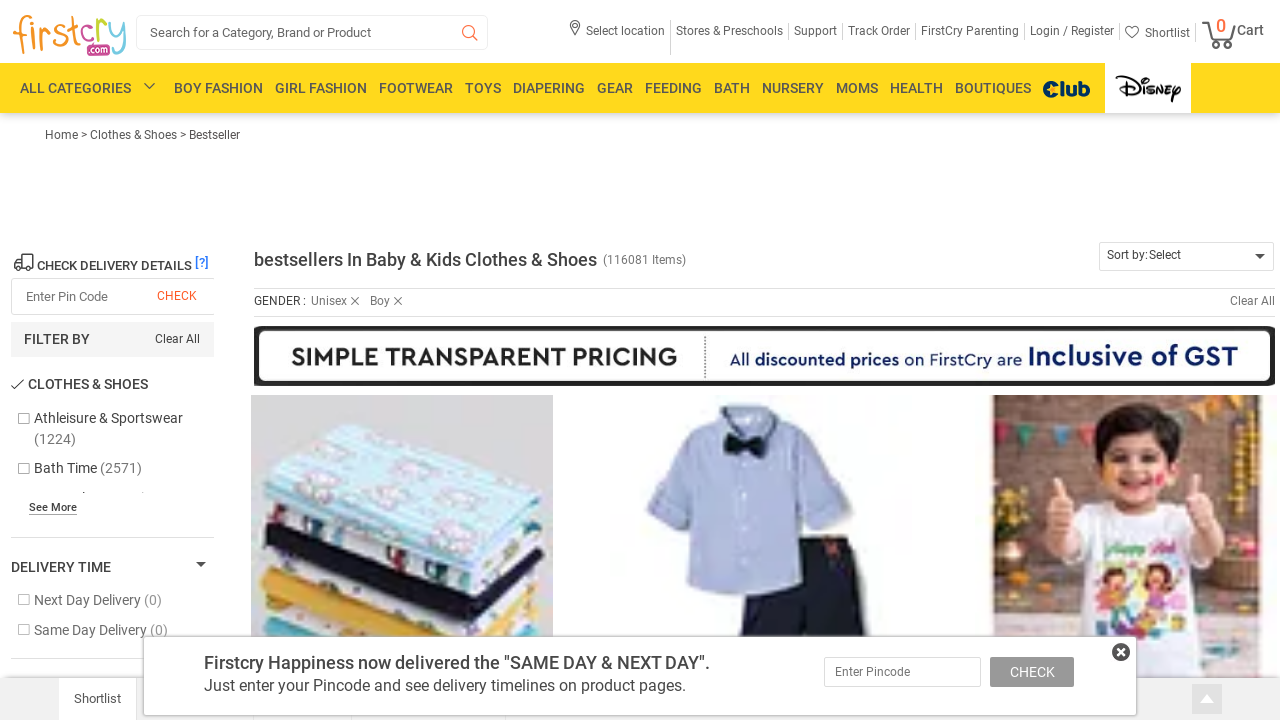

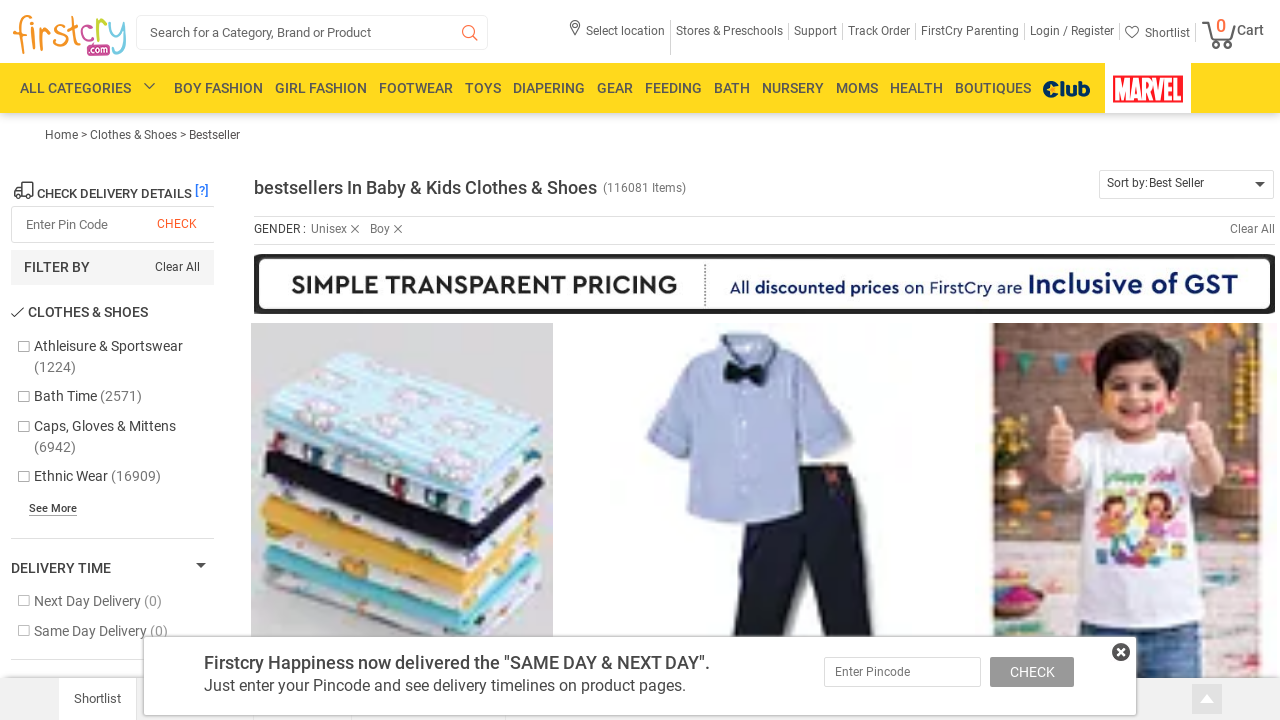